Tests dropdown selection by selecting an option using its value attribute

Starting URL: https://kristinek.github.io/site/examples/actions

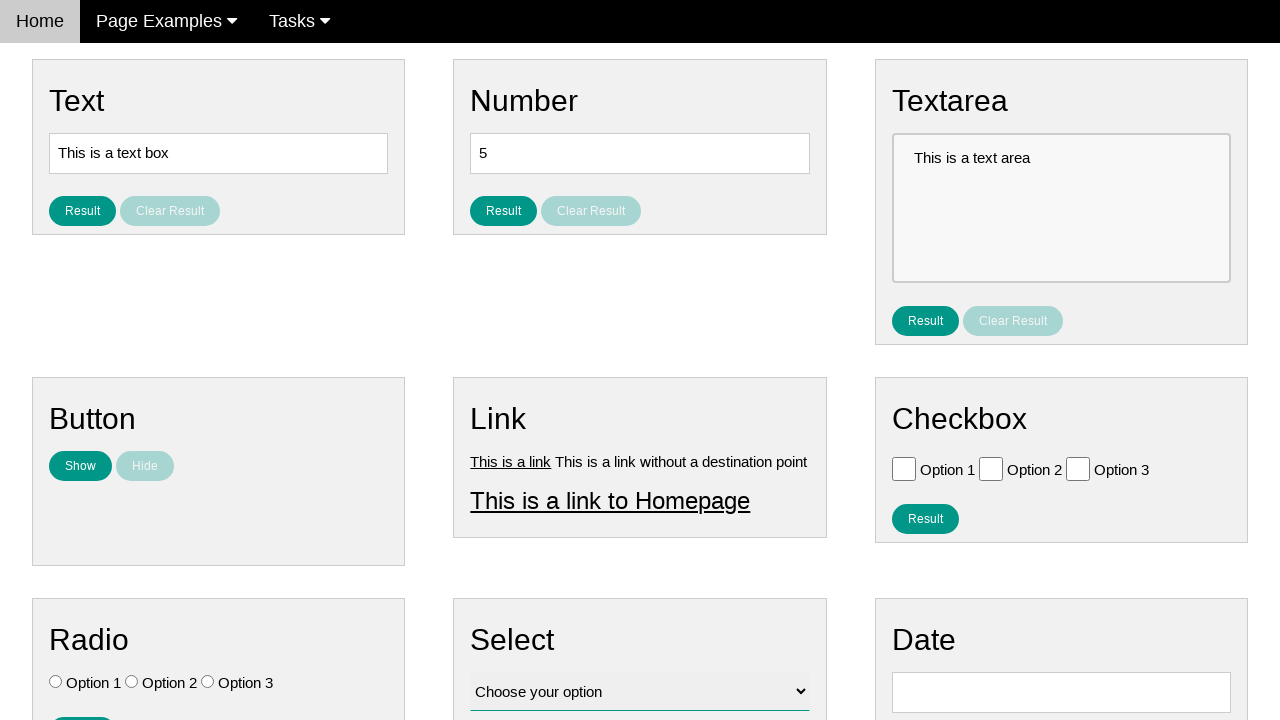

Navigated to dropdown selection test page
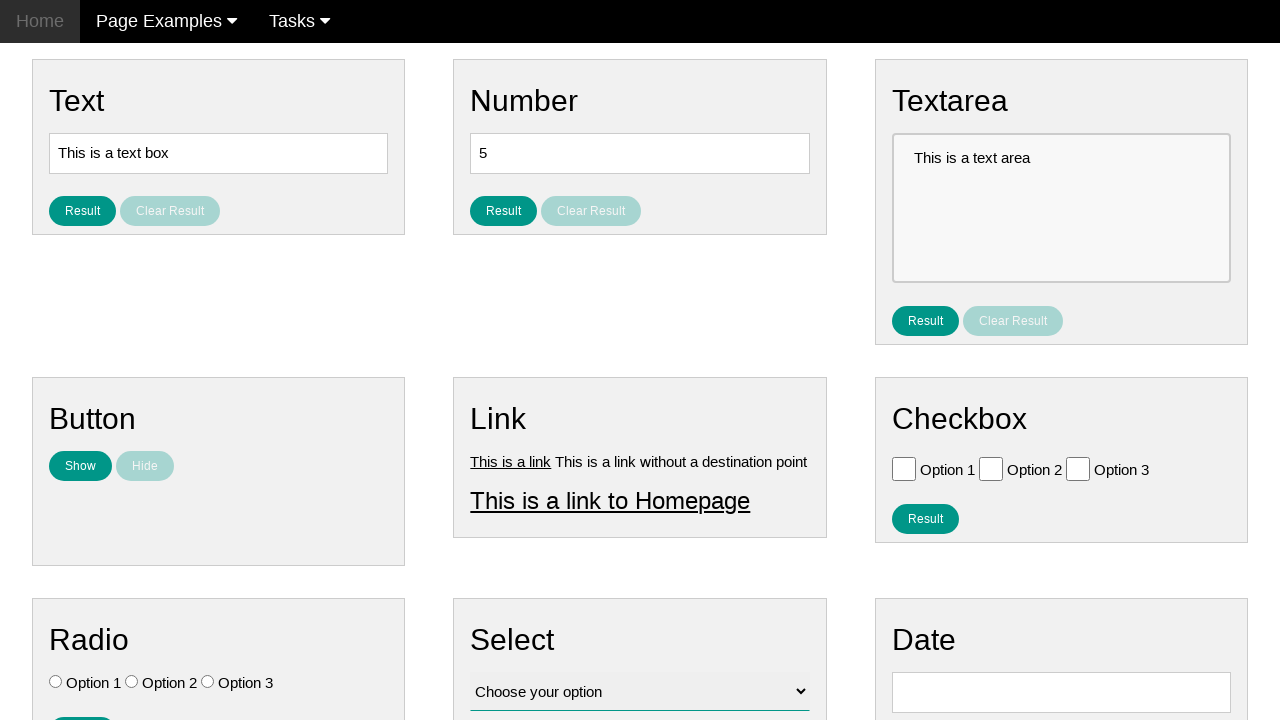

Selected dropdown option with value 'value3' on select[name='vfb-12']
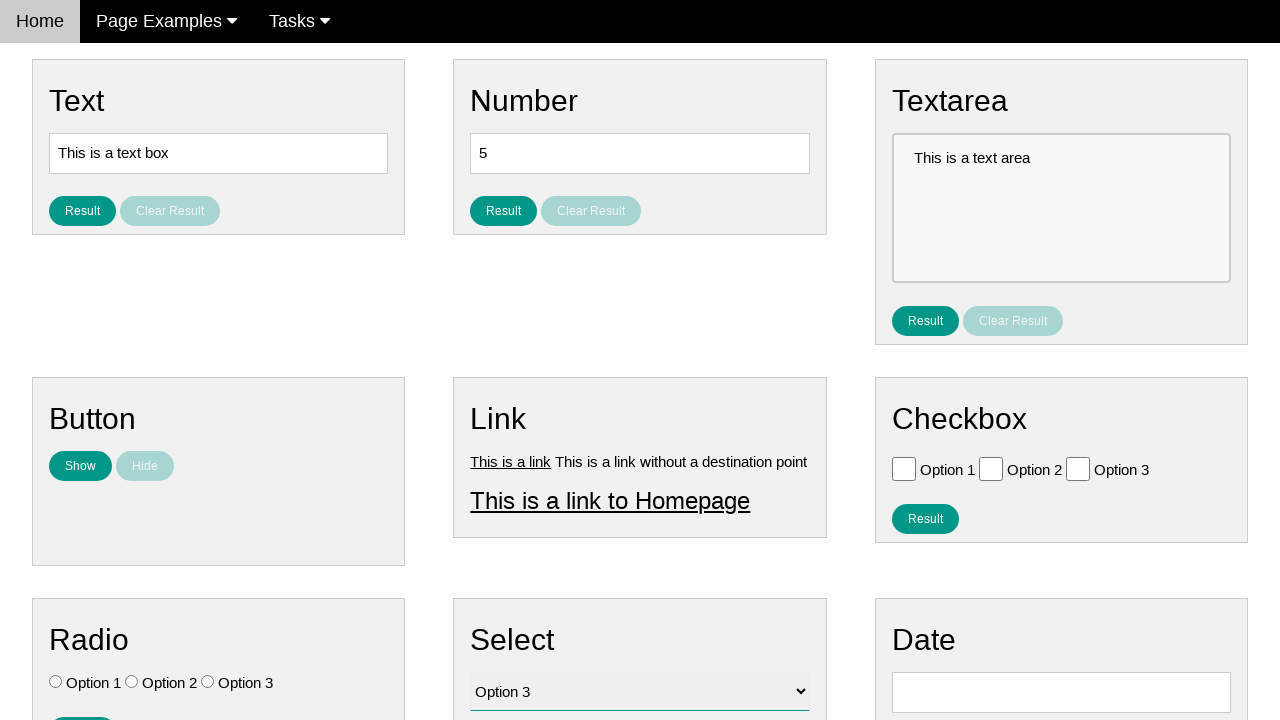

Verified dropdown selection is 'value3'
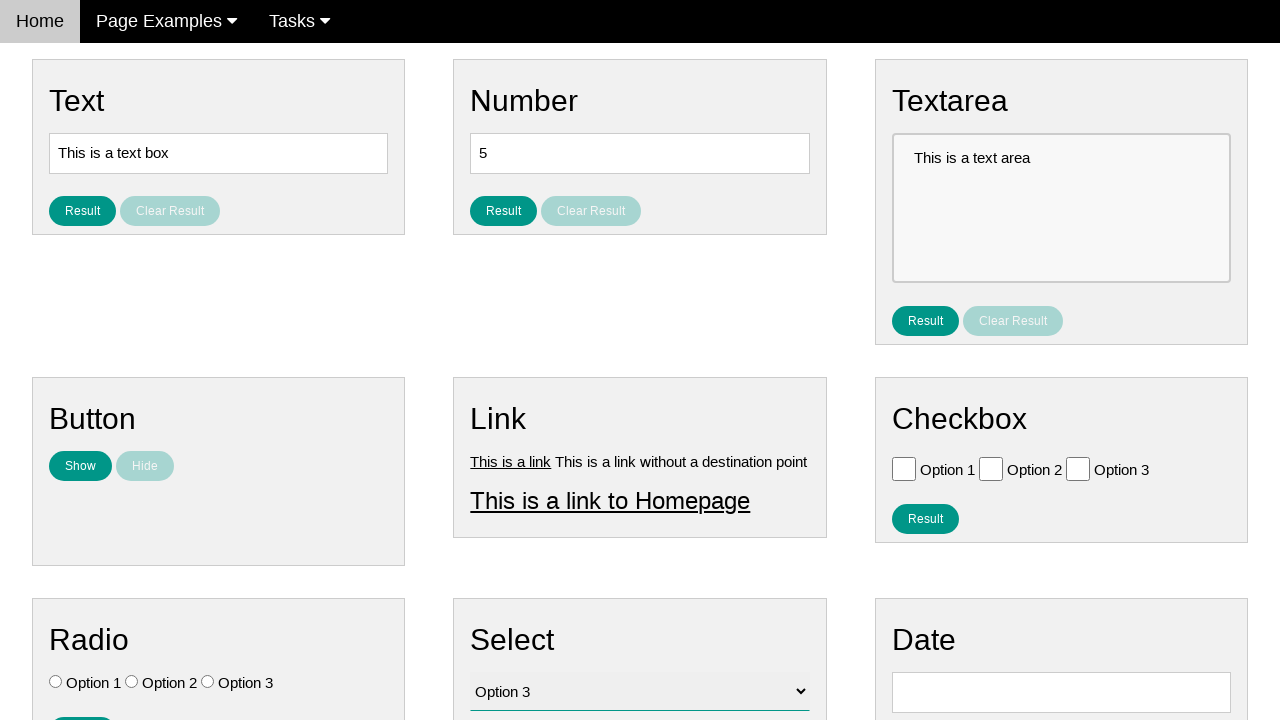

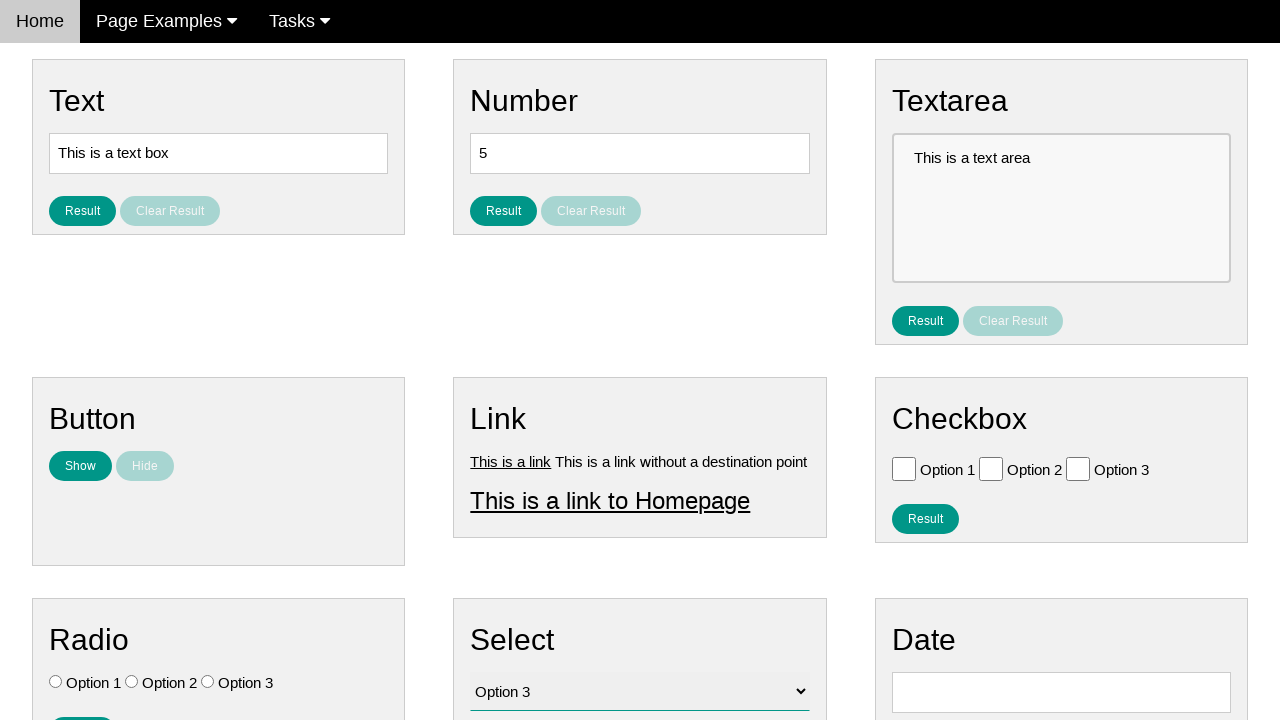